Tests JavaScript prompt dialog handling by clicking a button that triggers a prompt and entering text

Starting URL: https://the-internet.herokuapp.com/javascript_alerts

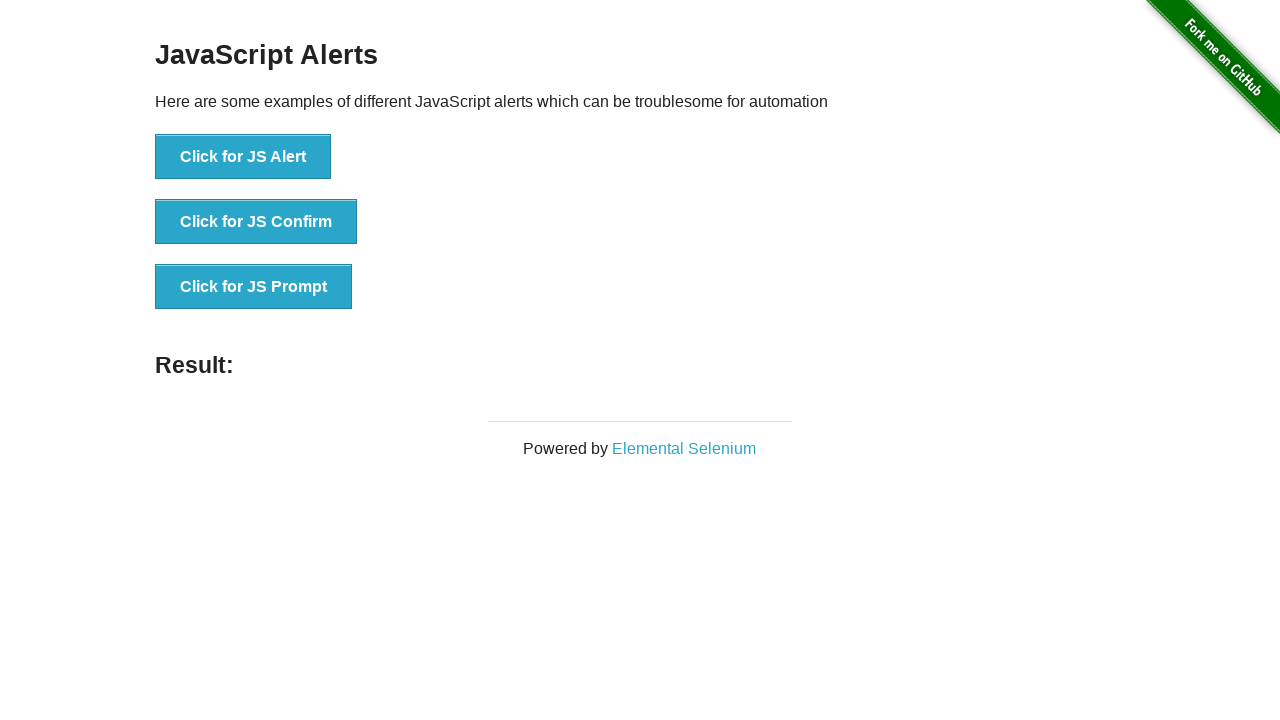

Set up dialog handler to accept prompt with text 'testuser2024'
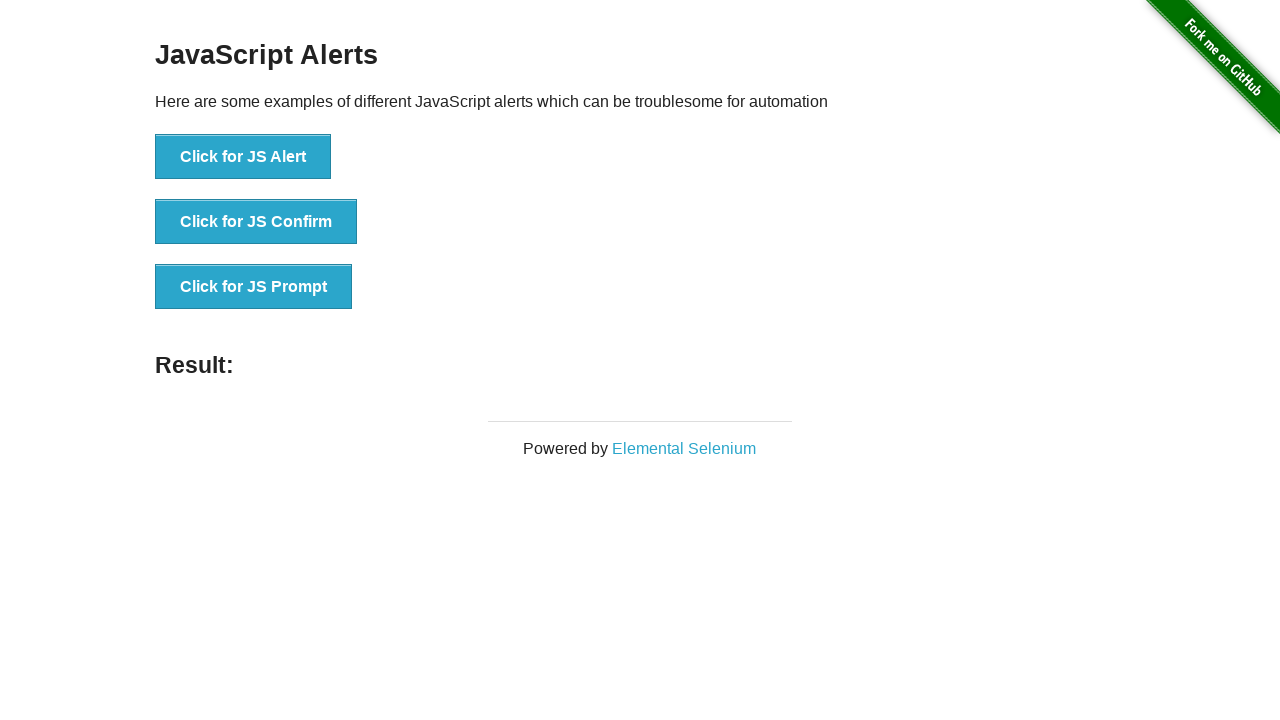

Clicked button to trigger JavaScript prompt dialog at (254, 287) on [onclick="jsPrompt()"]
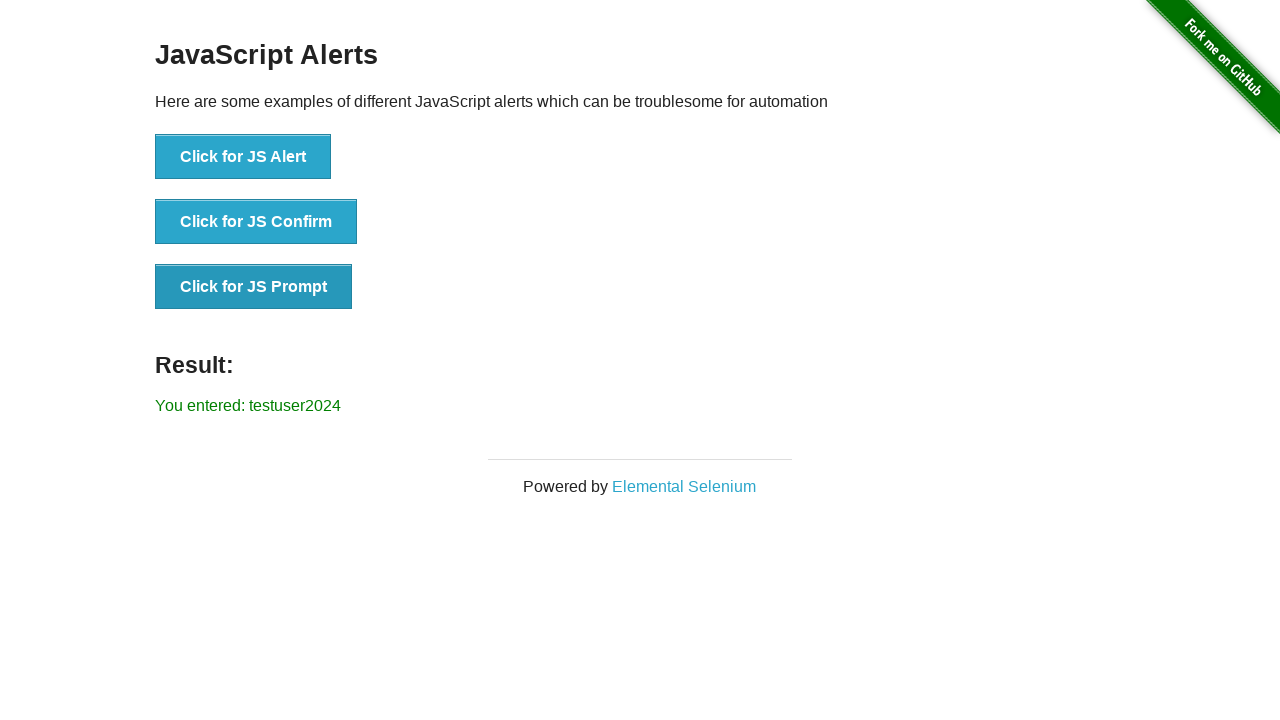

Prompt result element appeared on page
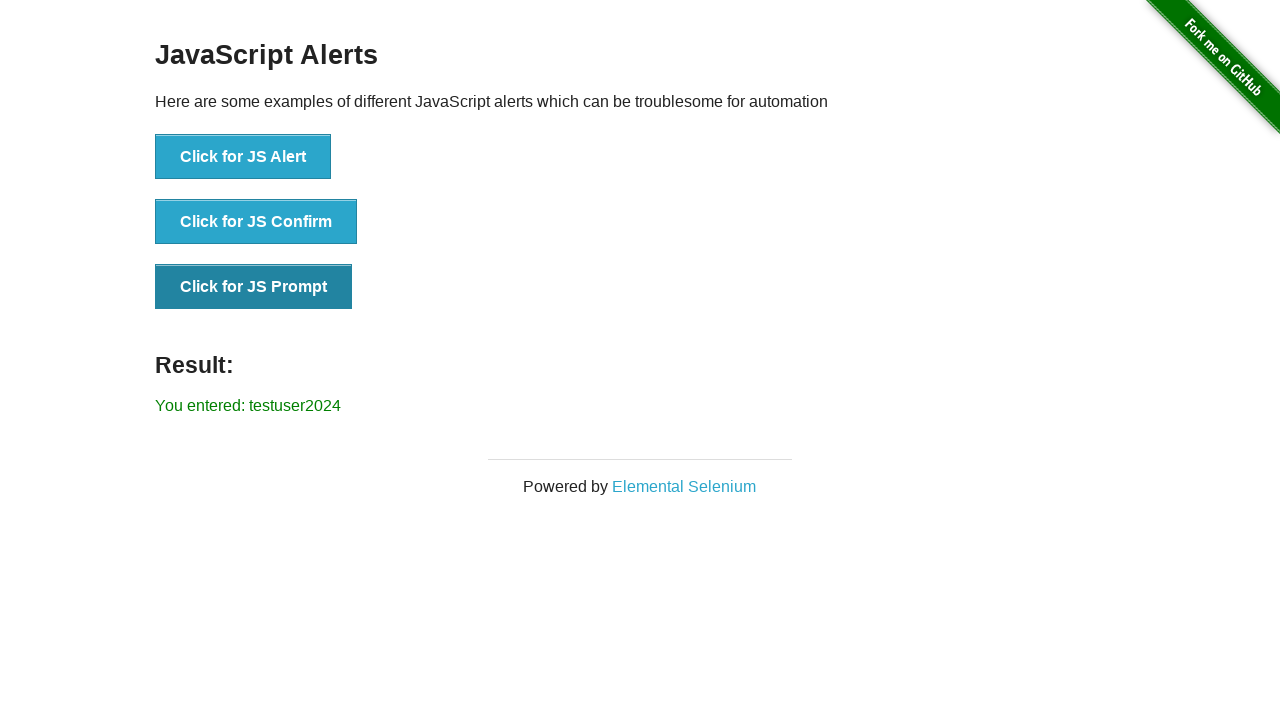

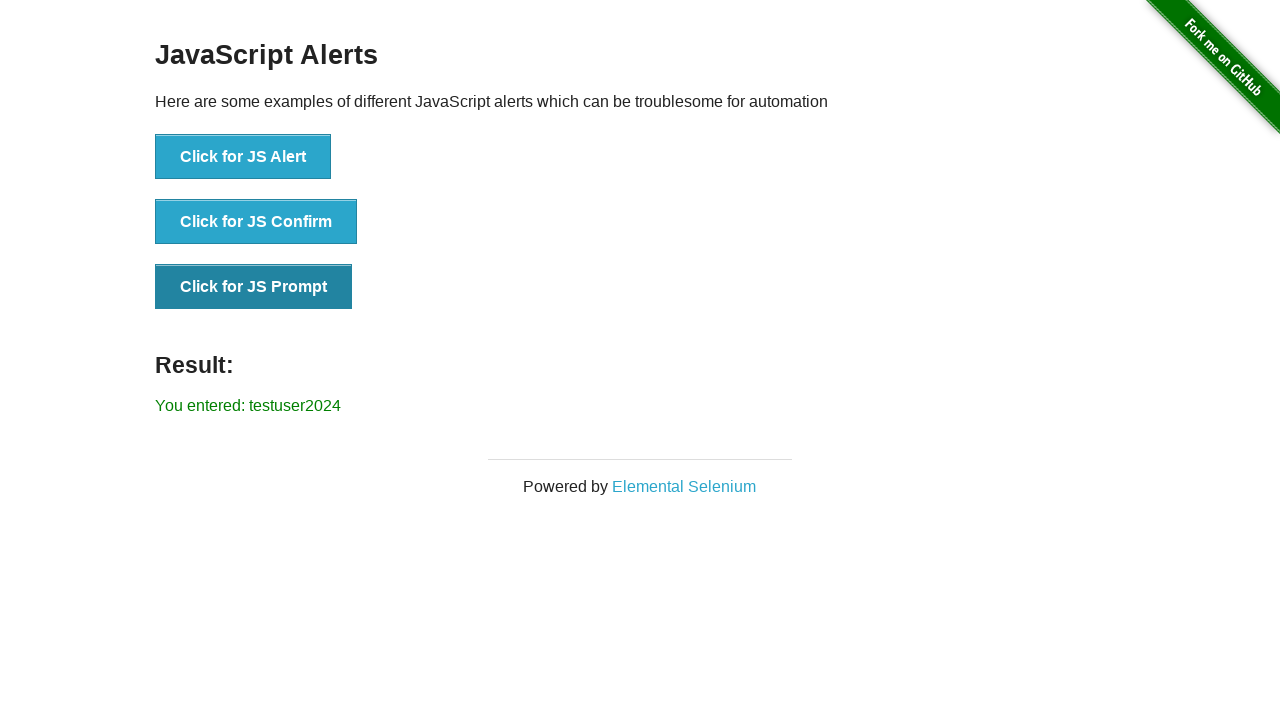